Tests dropdown selection functionality by selecting options using different methods (visible text and value) and verifying the selections

Starting URL: https://demoqa.com/select-menu

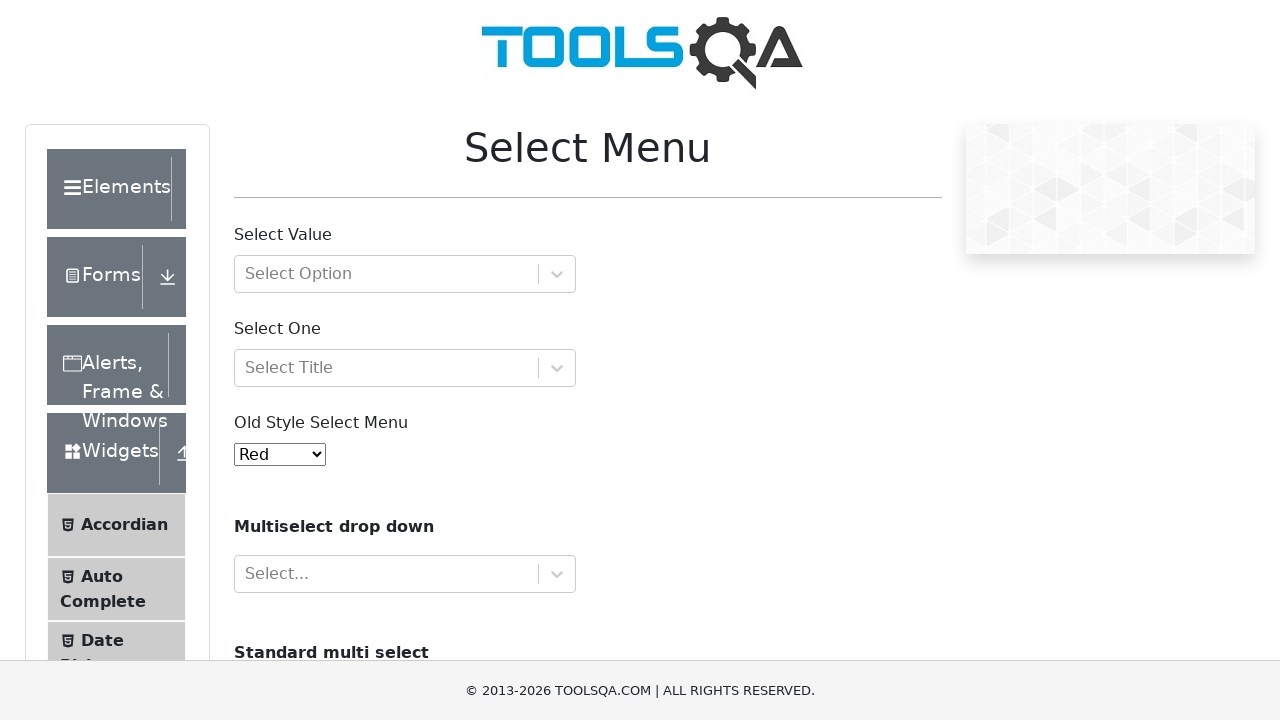

Located dropdown element with id 'oldSelectMenu'
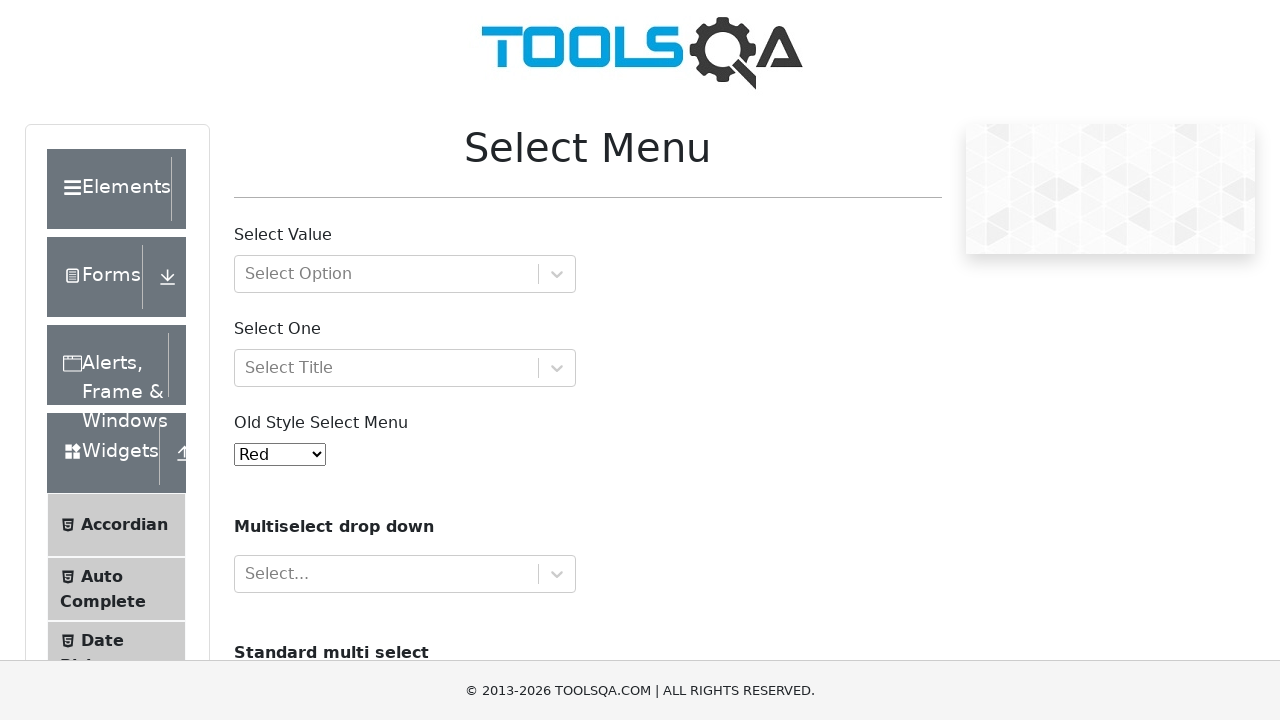

Selected 'Red' option by visible text on #oldSelectMenu
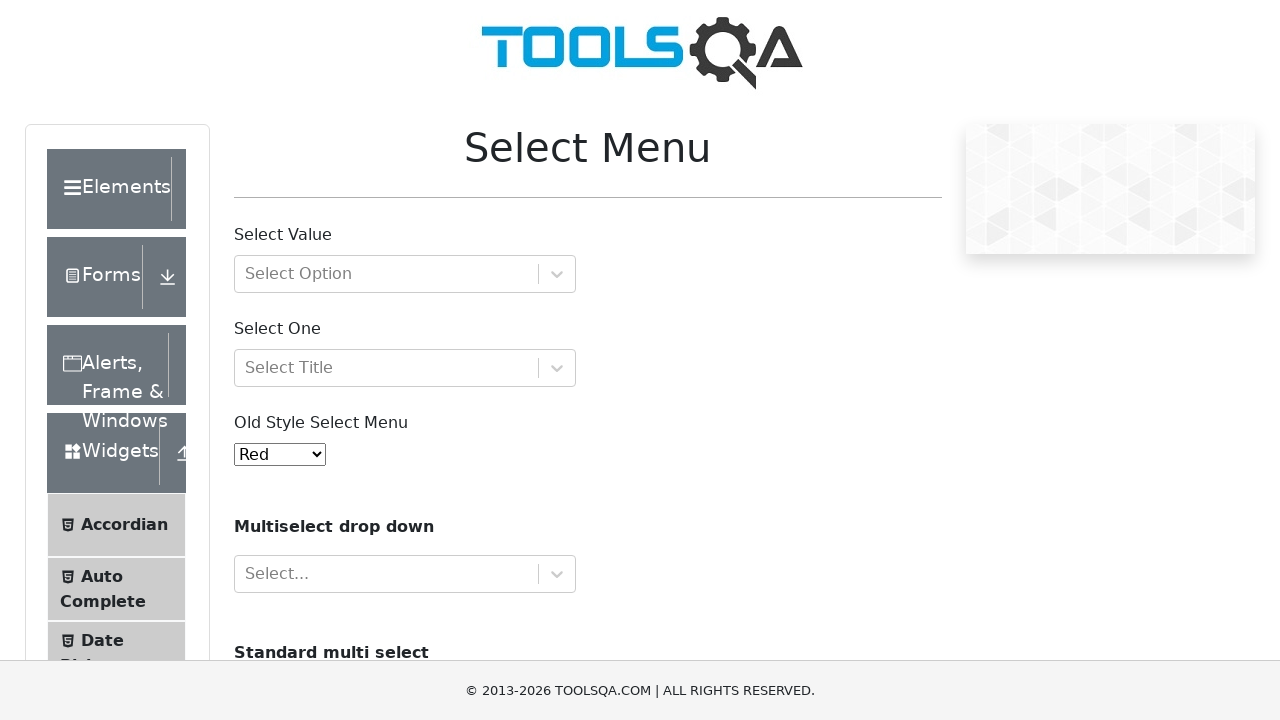

Retrieved selected option text to verify 'Red' is selected
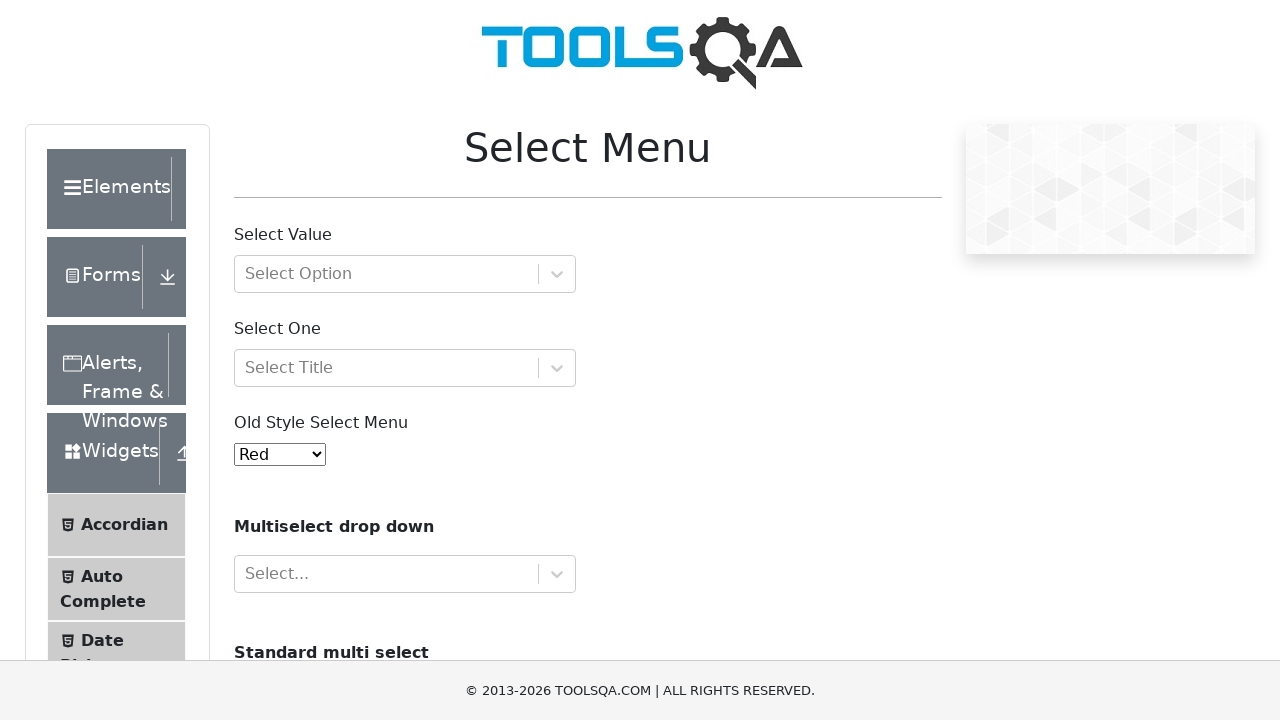

Verified that 'Red' is correctly selected
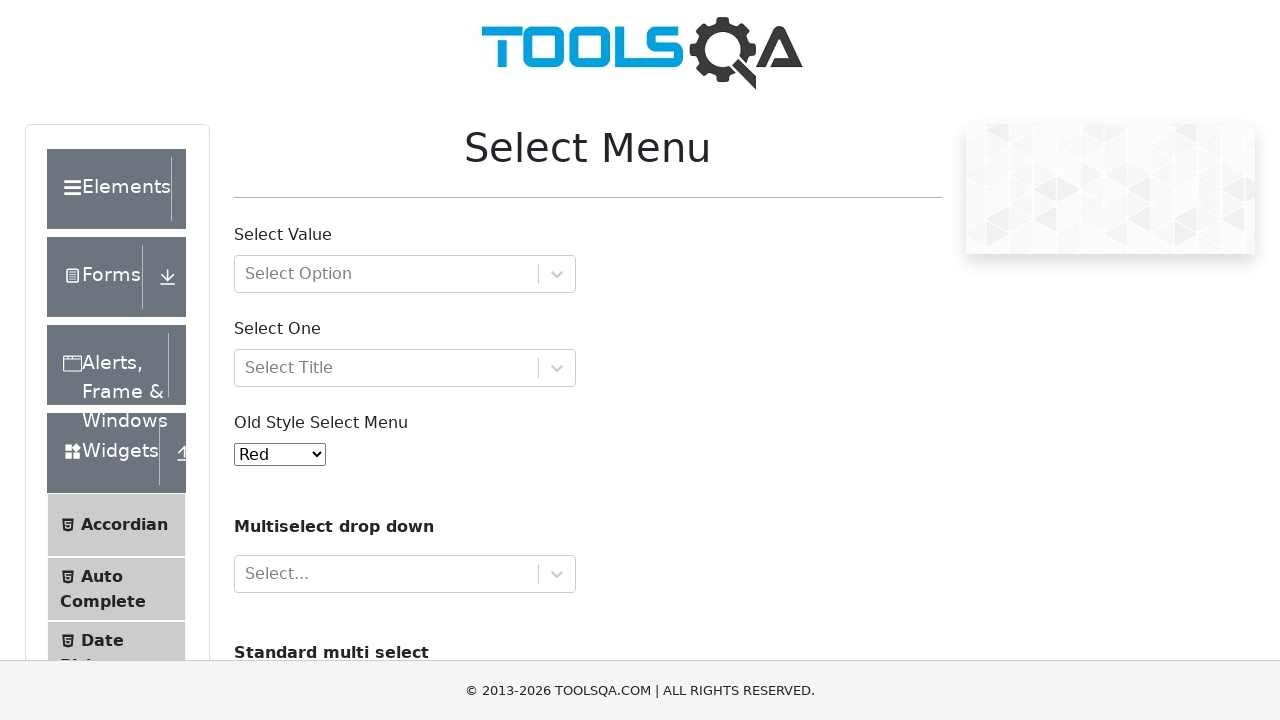

Selected 'Blue' option by value '1' on #oldSelectMenu
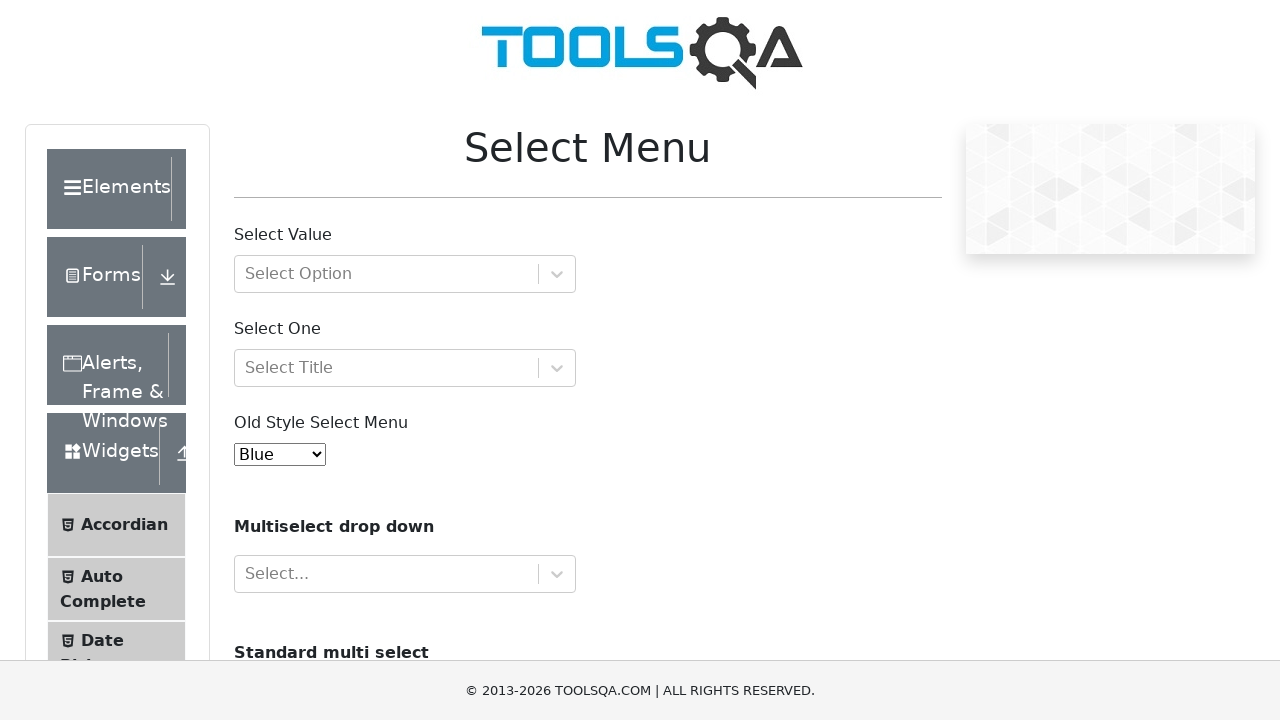

Retrieved selected option text to verify 'Blue' is selected
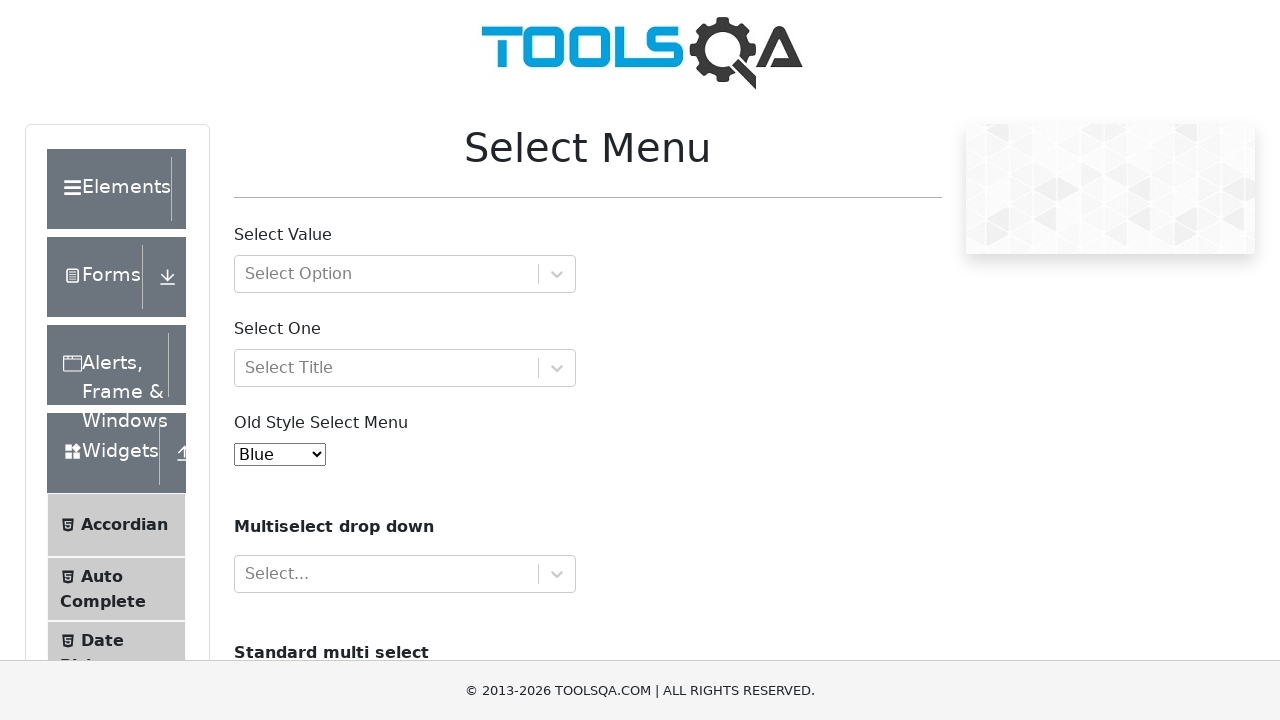

Verified that 'Blue' is correctly selected
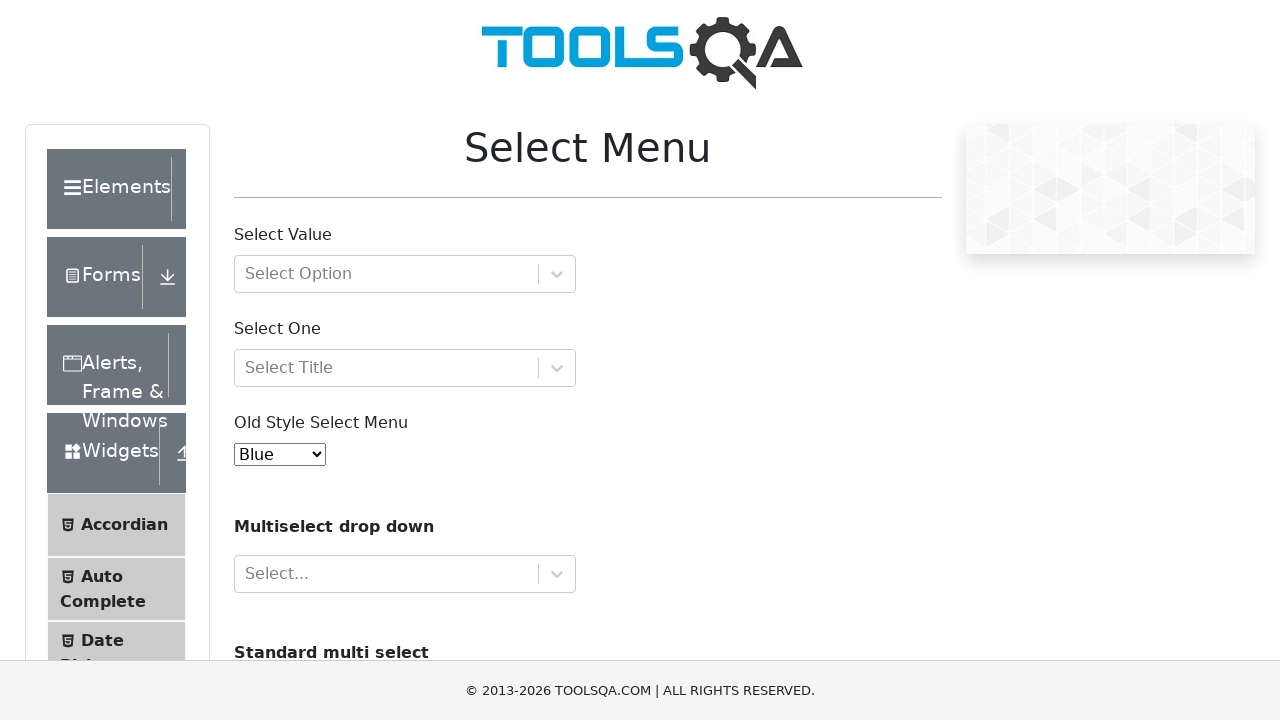

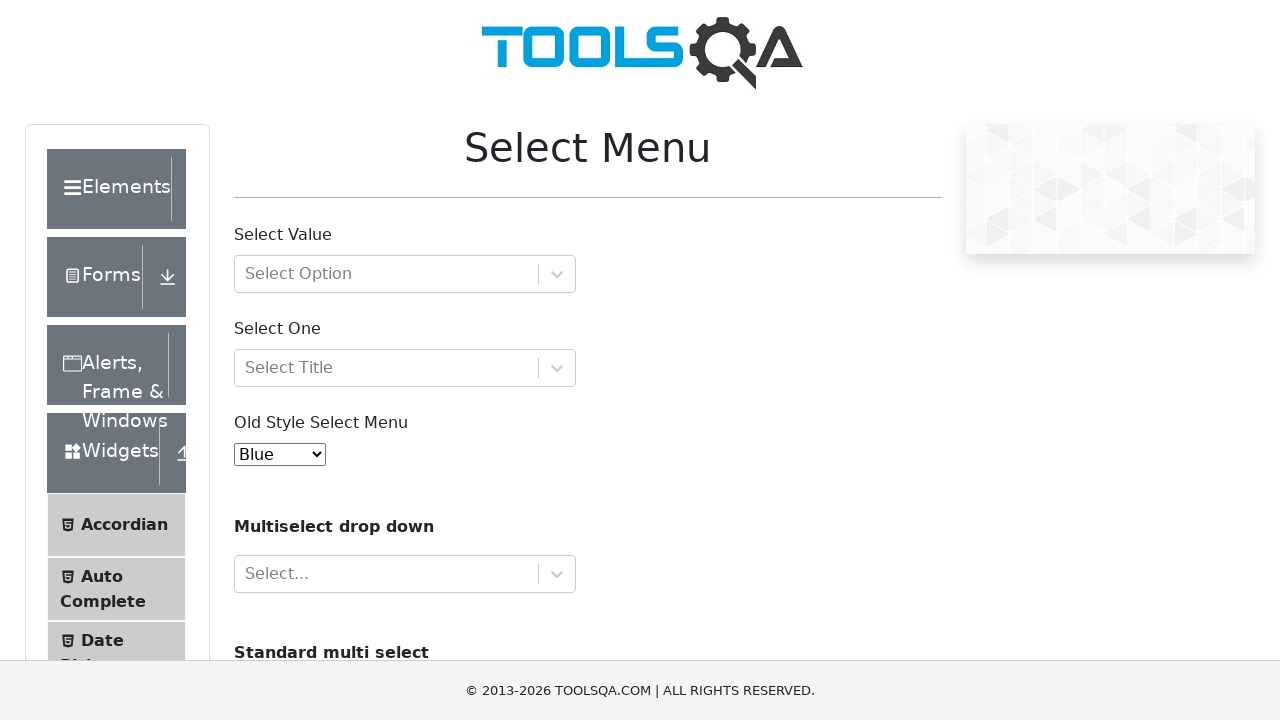